Tests checkbox functionality by ensuring both checkboxes on the page are selected, clicking them if they are not already checked

Starting URL: https://the-internet.herokuapp.com/checkboxes

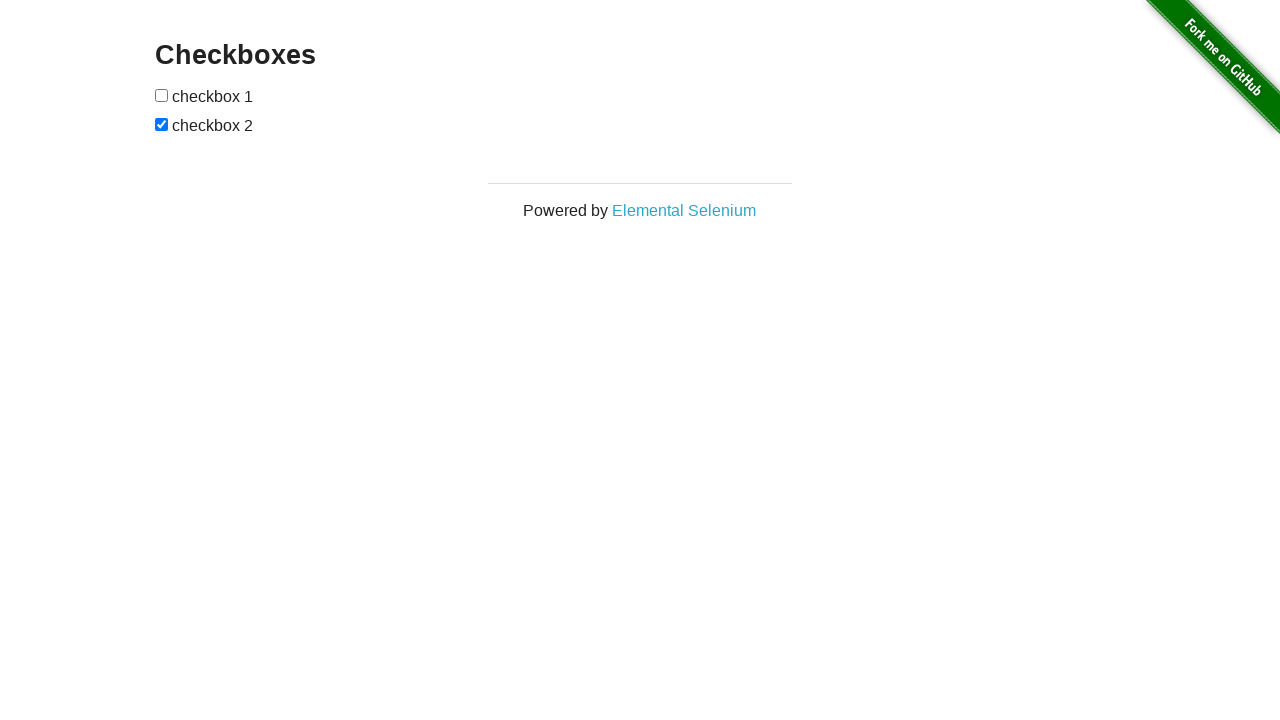

Navigated to checkboxes page
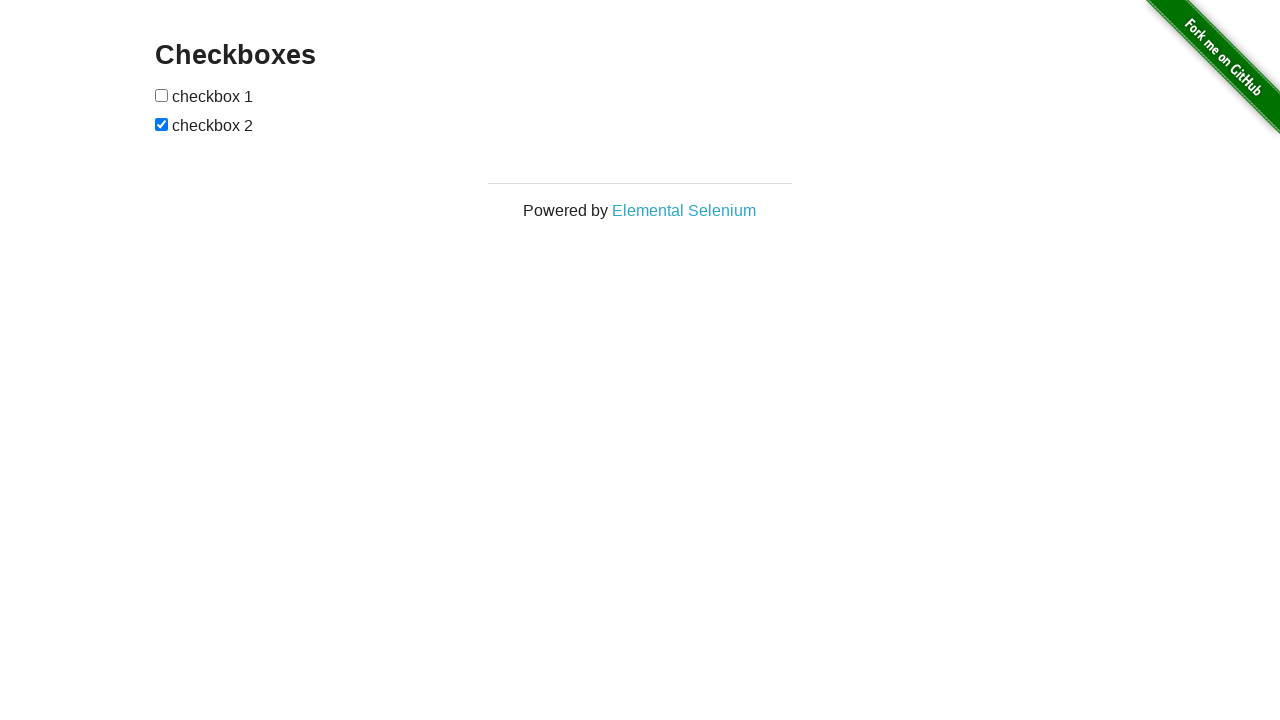

Located first checkbox element
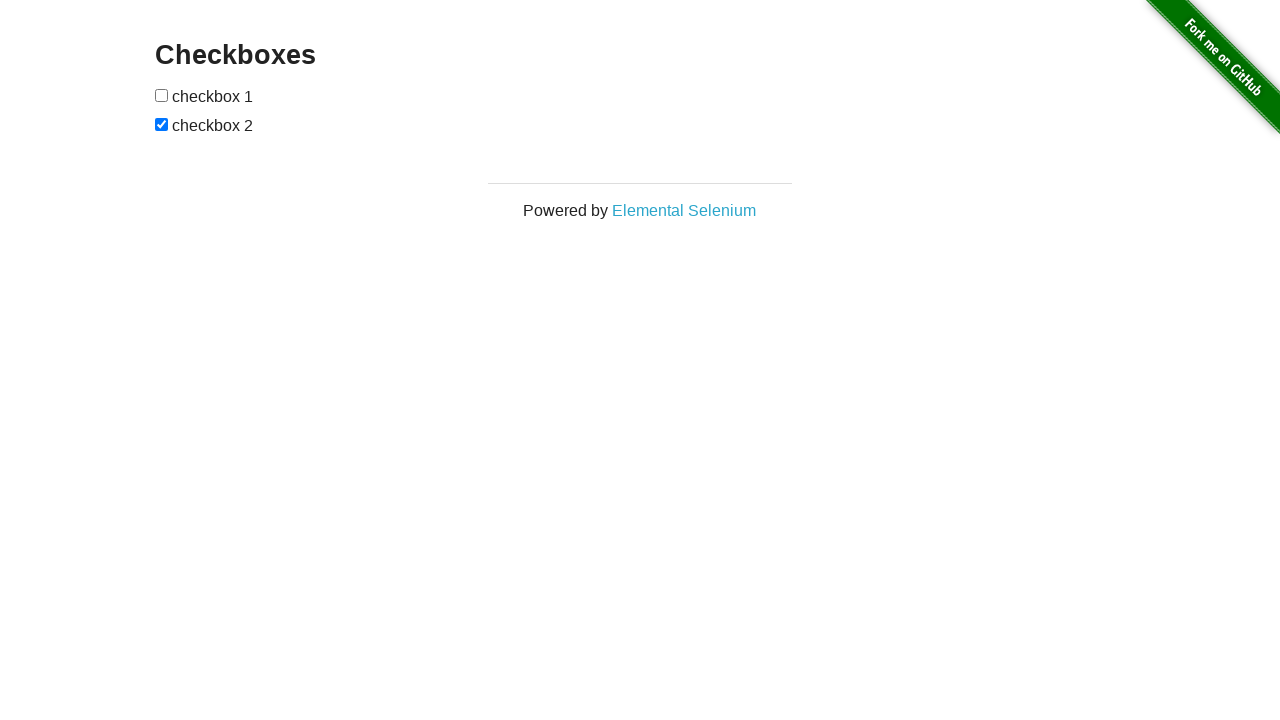

Located second checkbox element
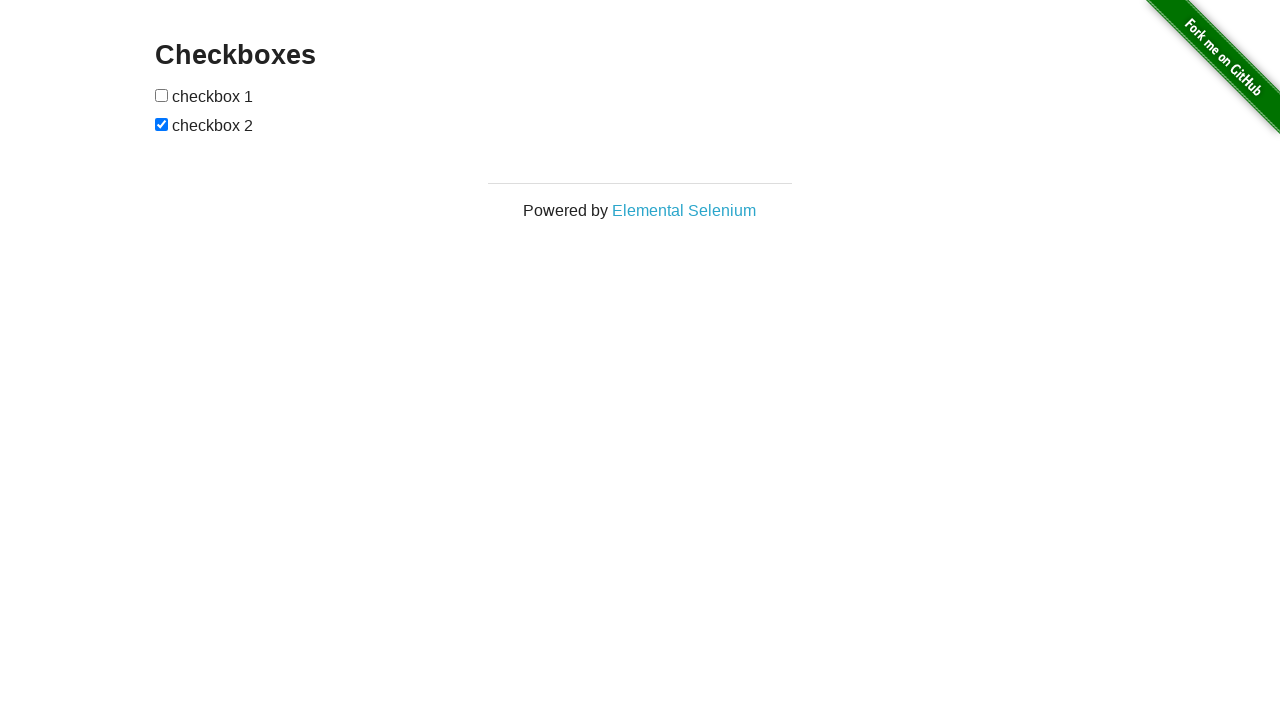

First checkbox was unchecked, clicked to select it at (162, 95) on (//*[@type='checkbox'])[1]
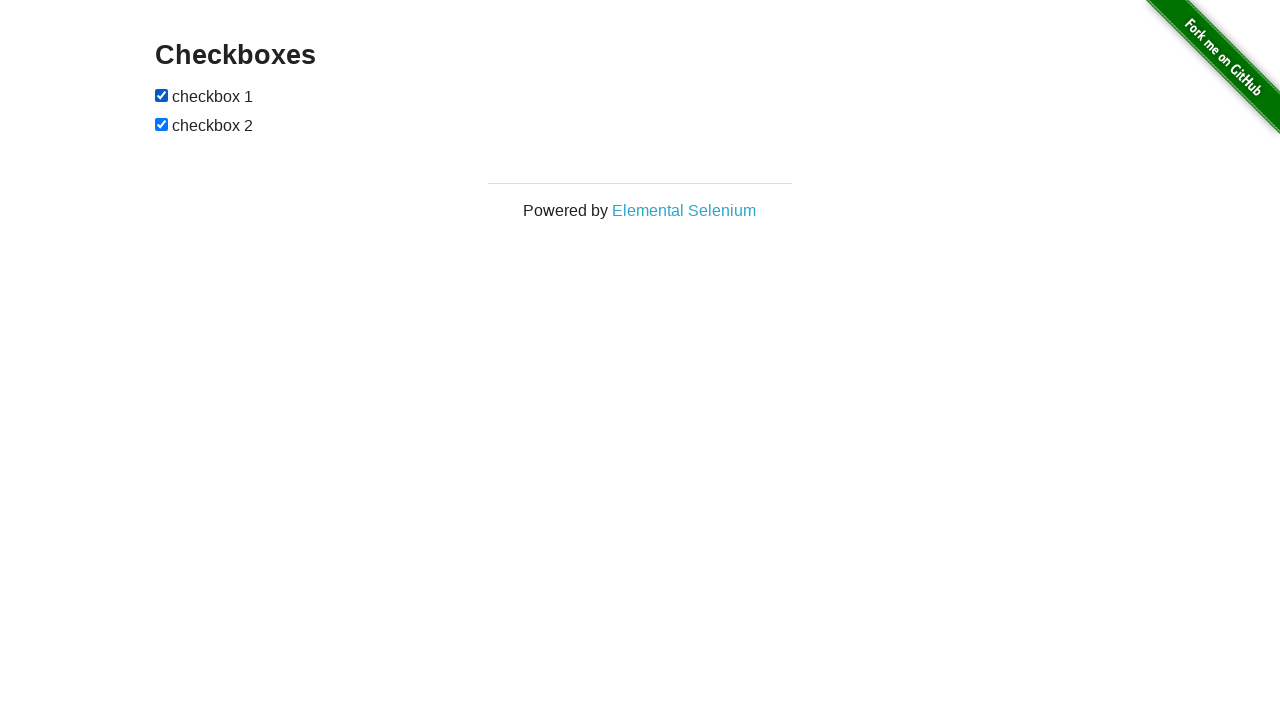

Second checkbox was already checked
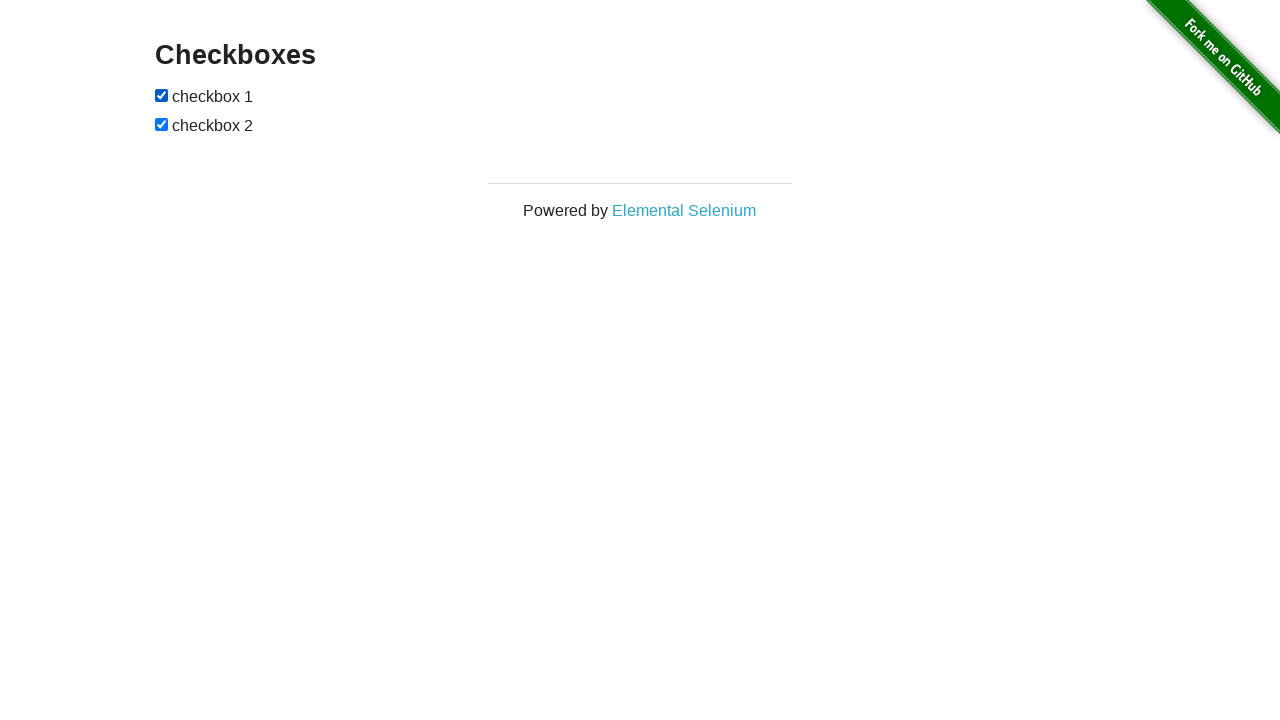

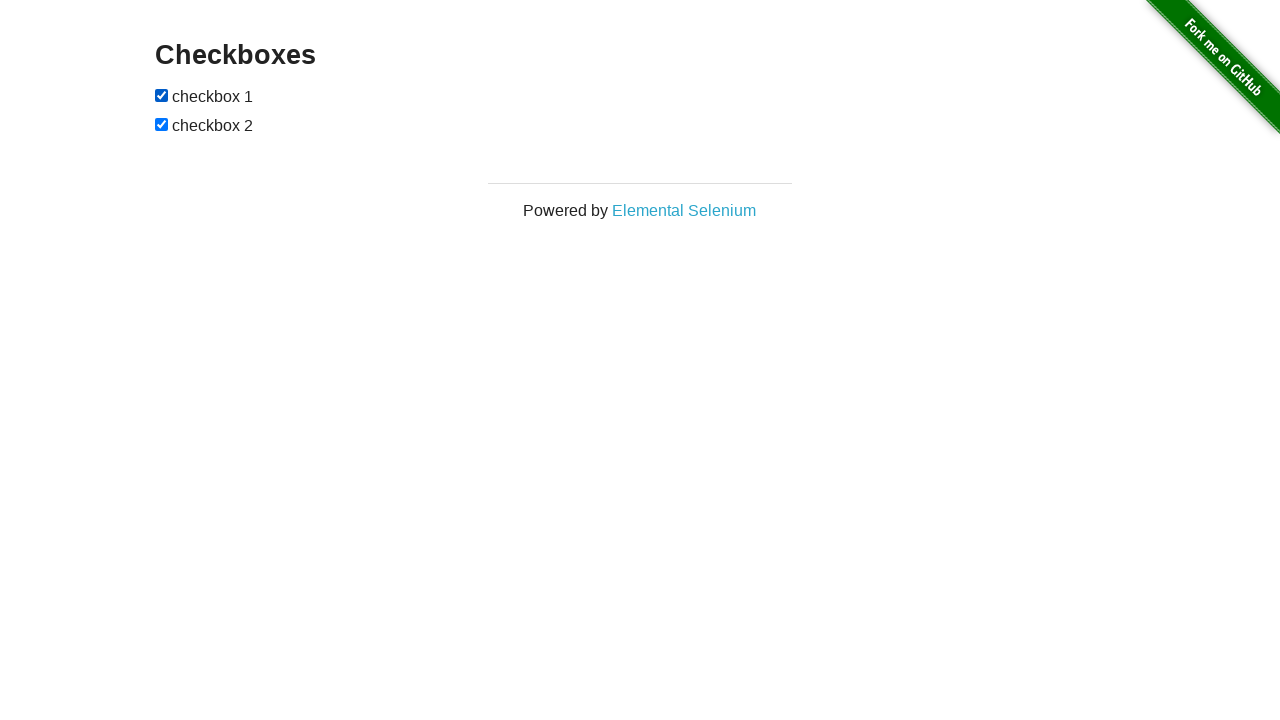